Tests a web form by filling text inputs and submitting the form to verify successful submission

Starting URL: https://www.selenium.dev/selenium/web/web-form.html

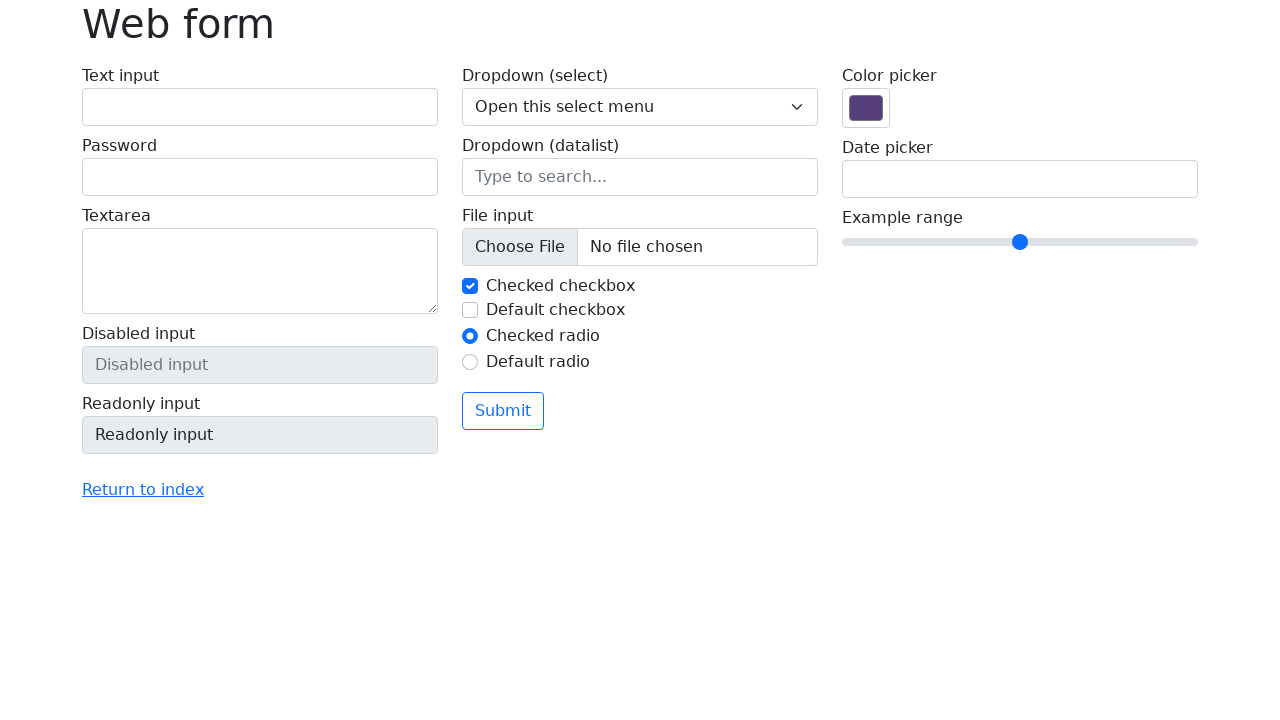

Waited for text input field to be ready
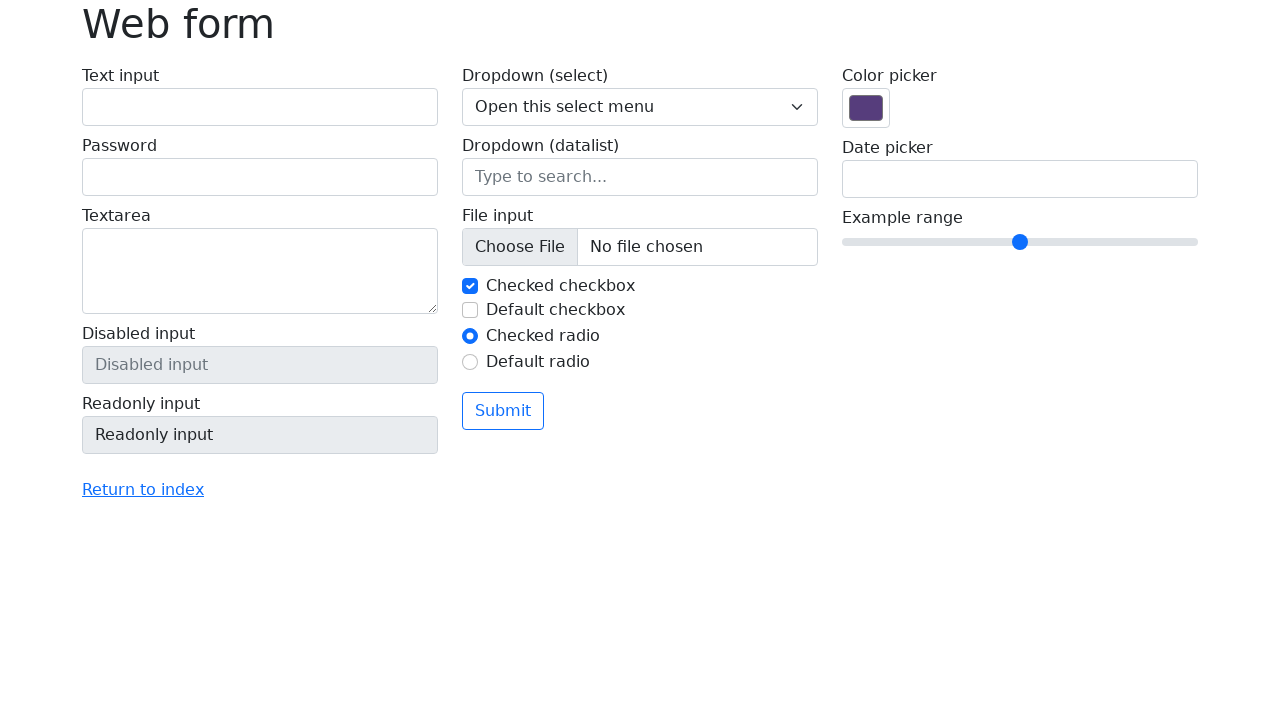

Cleared the text input field on input[name='my-text']
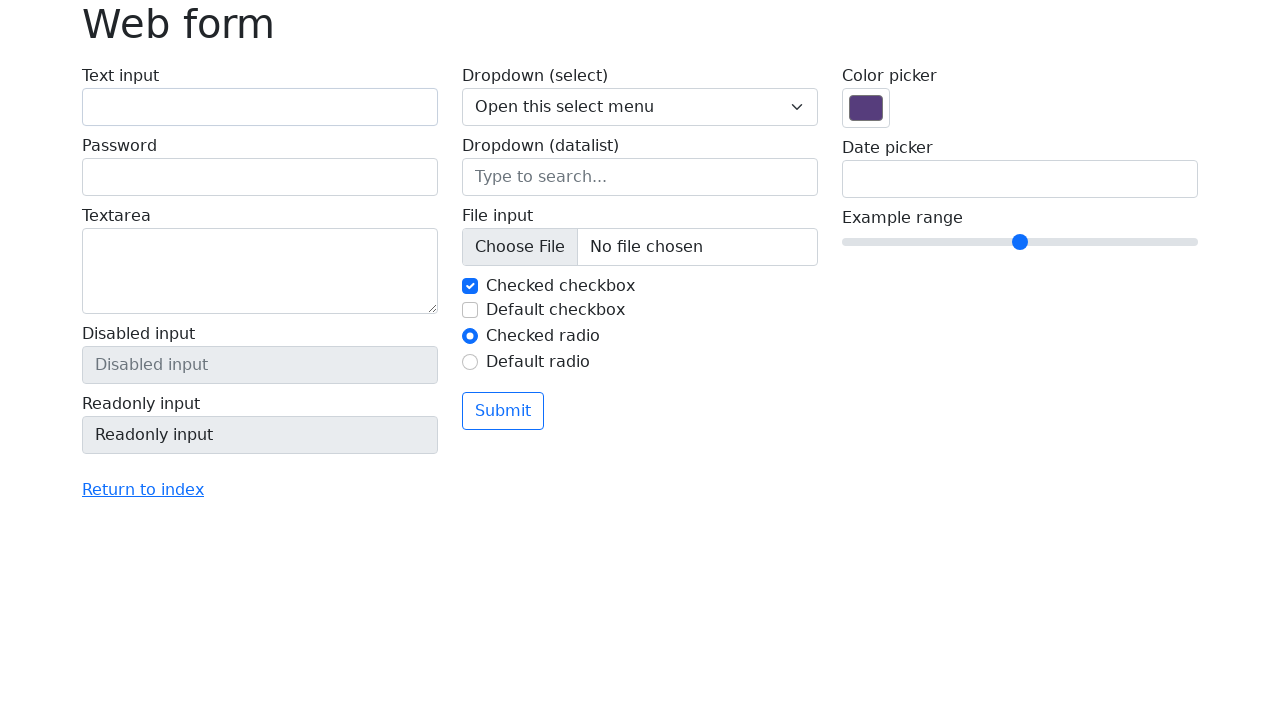

Cleared the textarea field on textarea[name='my-textarea']
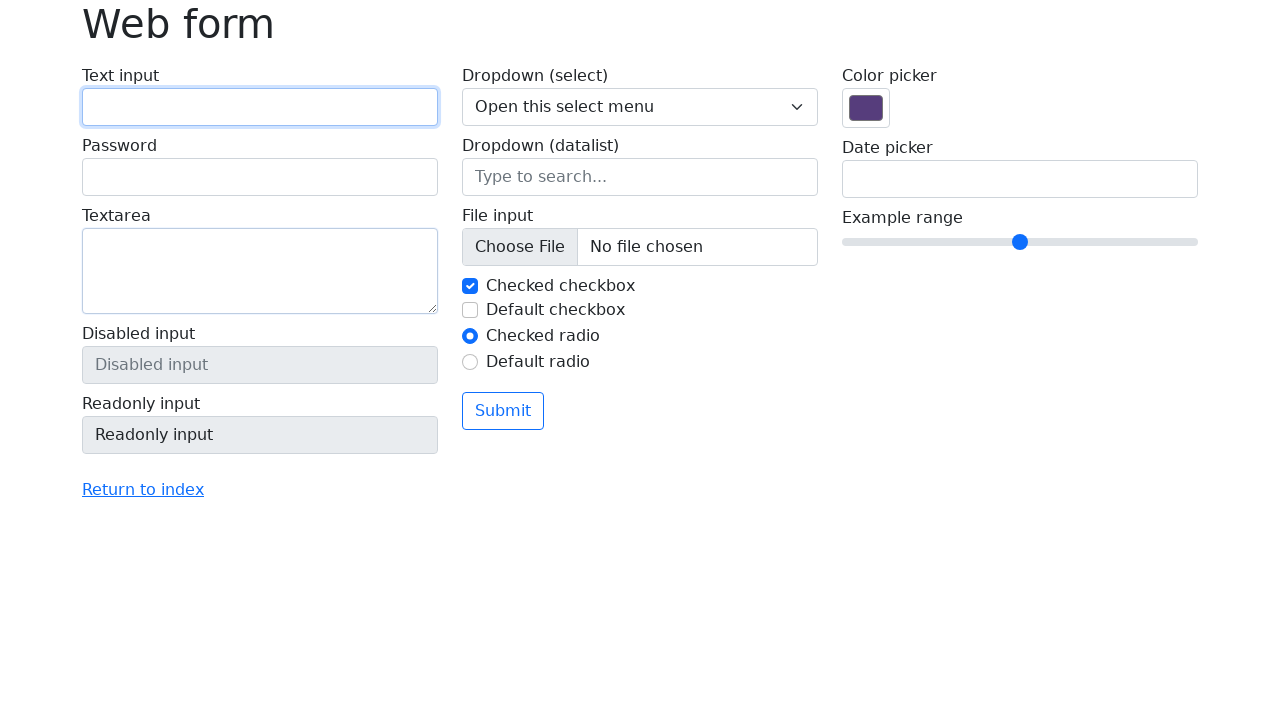

Filled text input with 'This is a test' on input[name='my-text']
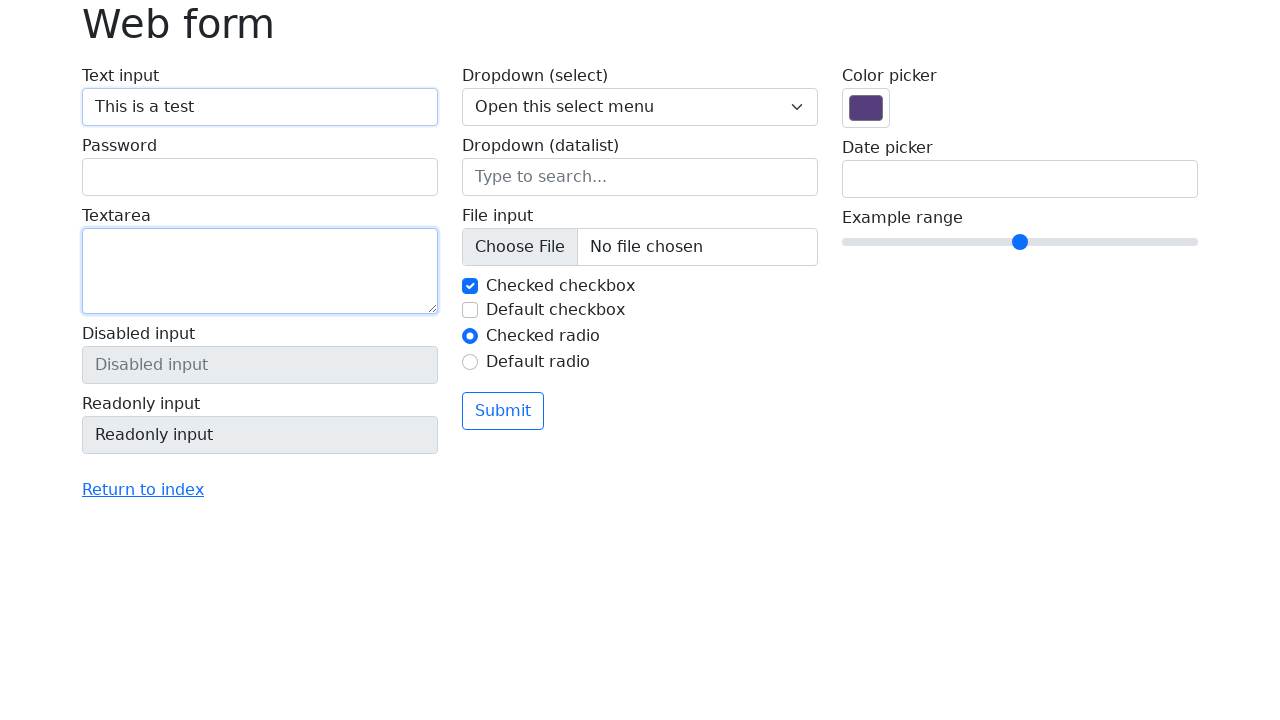

Filled textarea with 'Lorem Ipsum something something' on textarea[name='my-textarea']
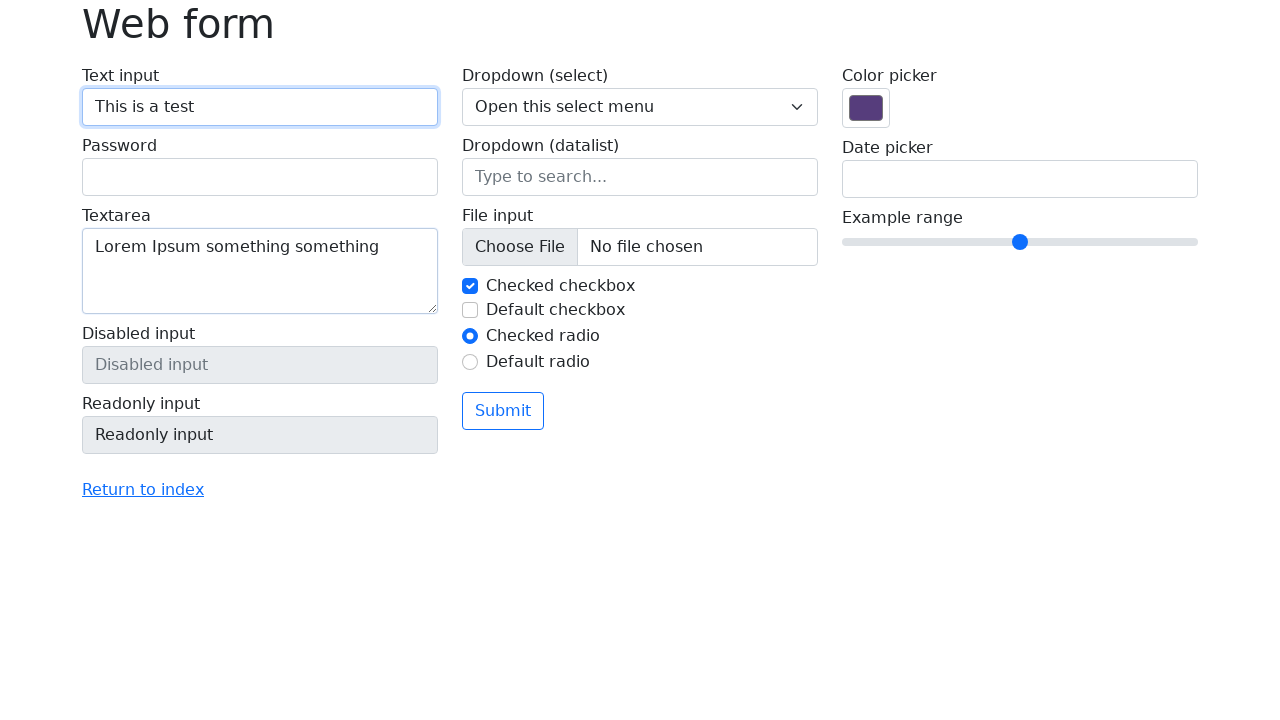

Clicked the submit button at (503, 411) on button
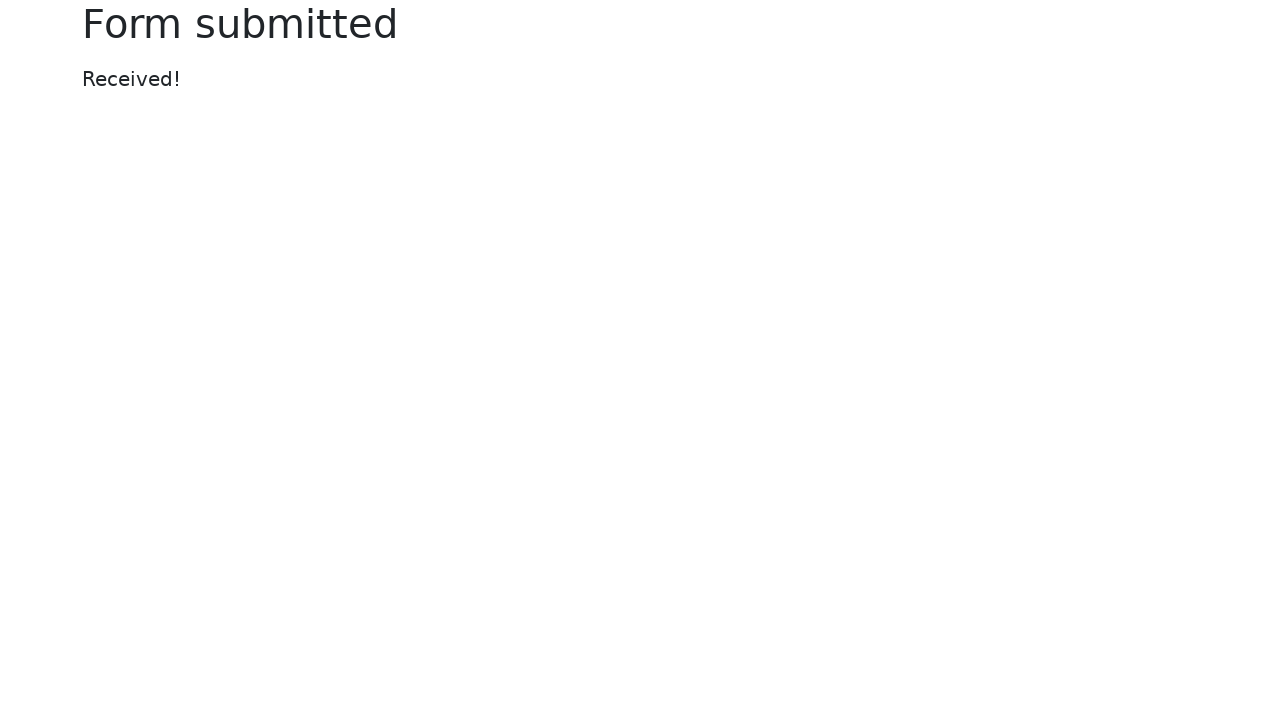

Form submission successful - success message appeared
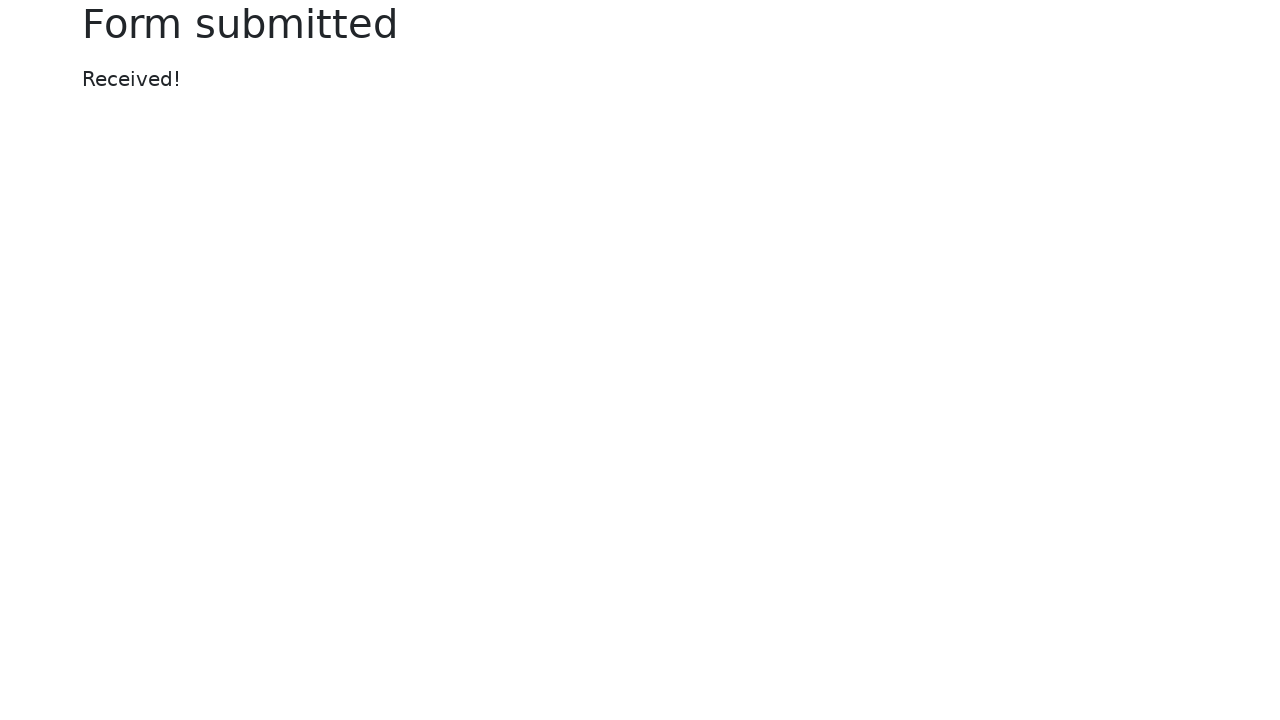

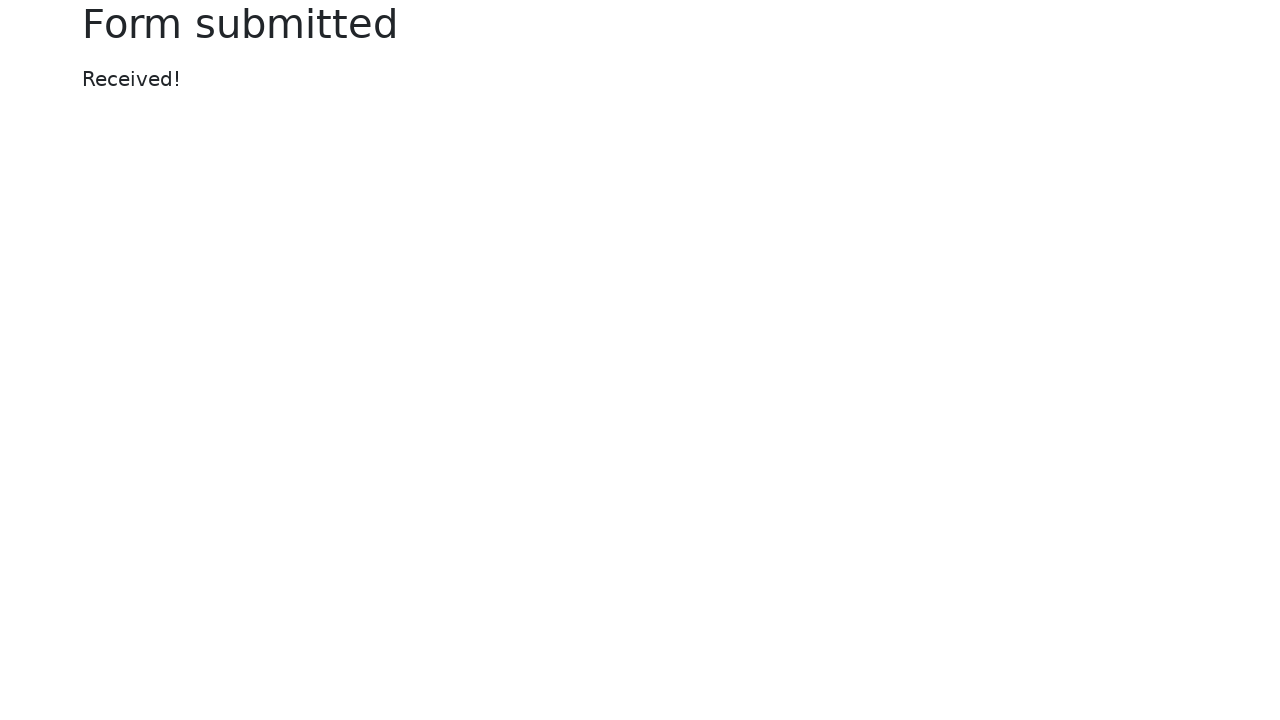